Tests a jQuery multi-select tree dropdown by clicking to open it and selecting a specific option ("Idaho") from the nested list

Starting URL: https://www.jqueryscript.net/demo/multi-select-tree/

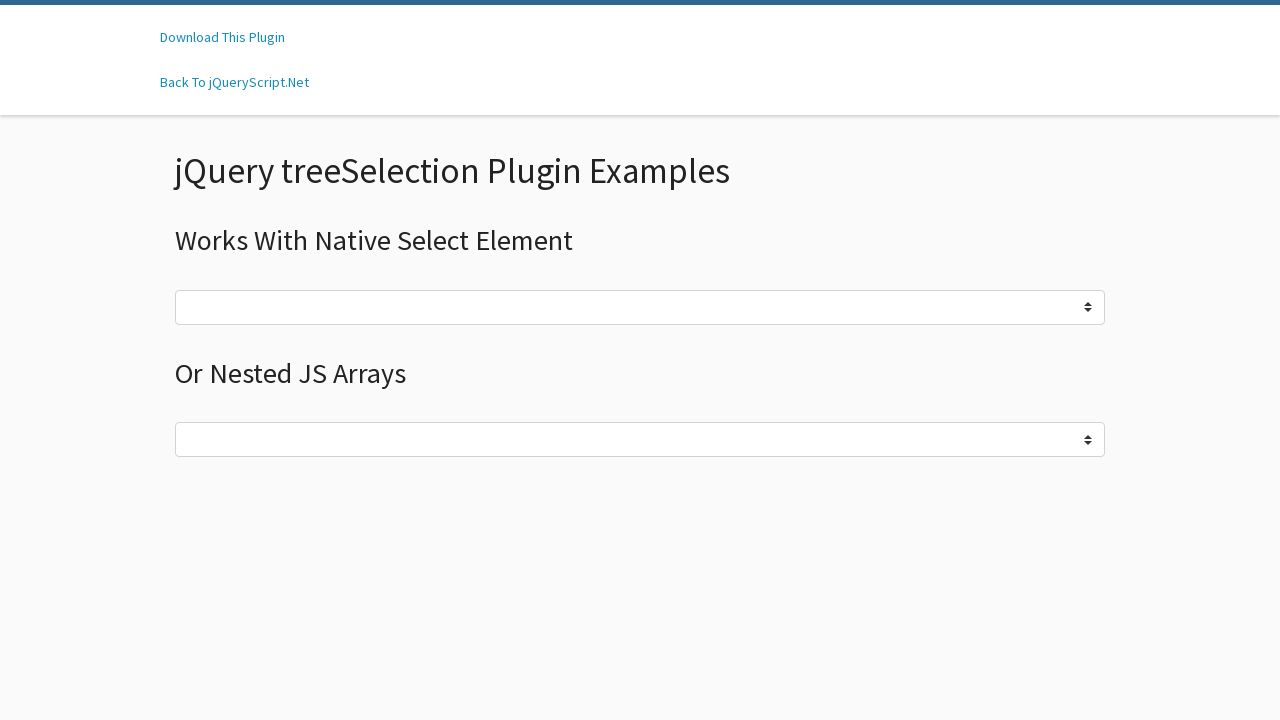

Clicked to open the location dropdown at (640, 307) on xpath=//div[@class='container']/span[1]
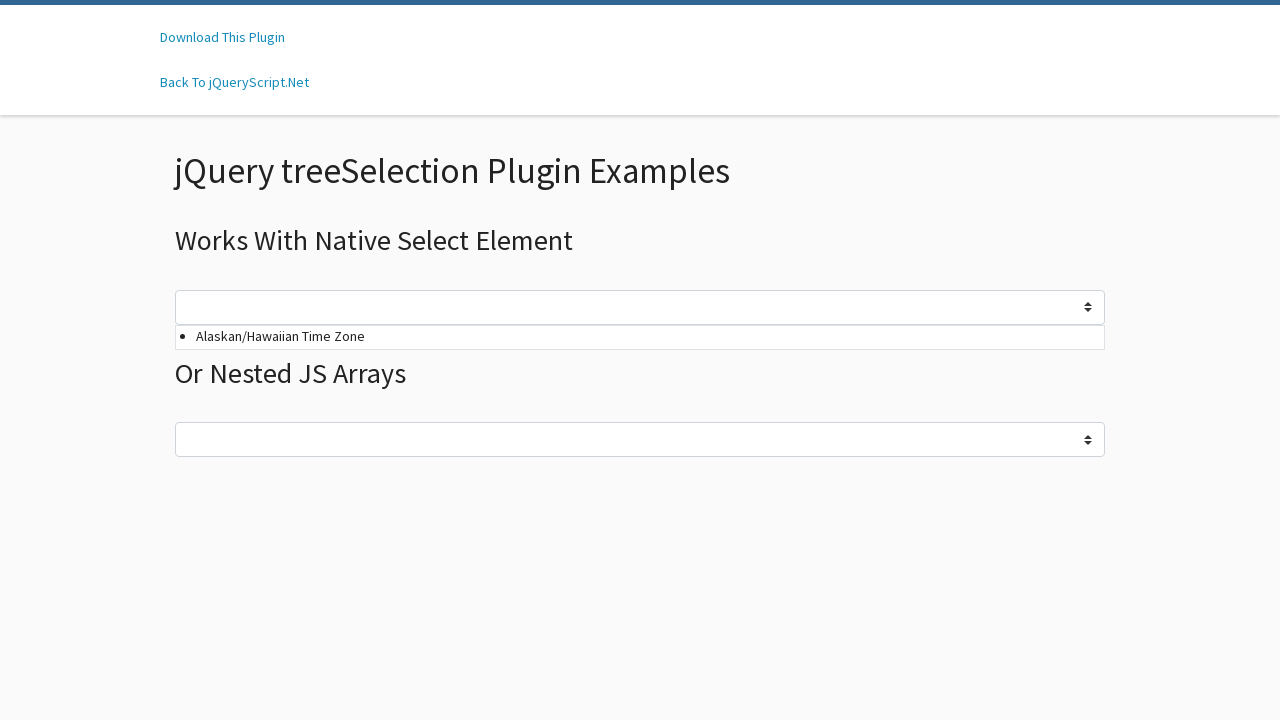

Dropdown options are now visible
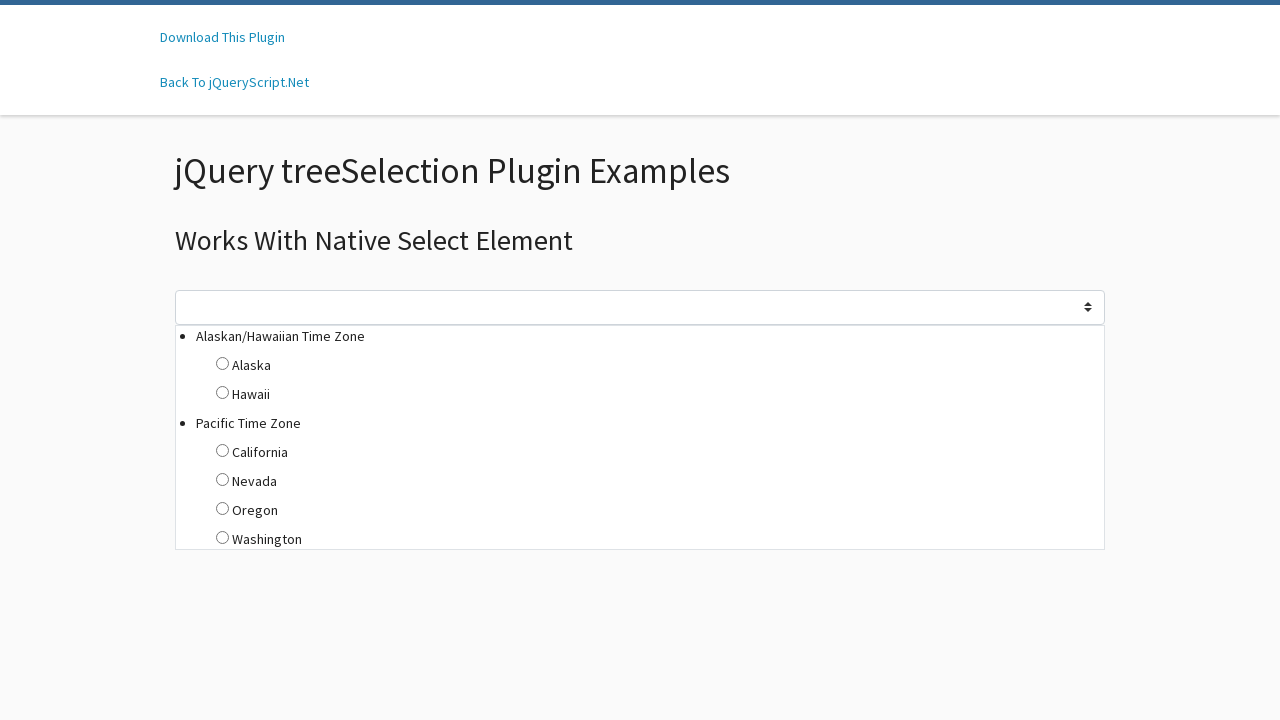

Located 15 dropdown options
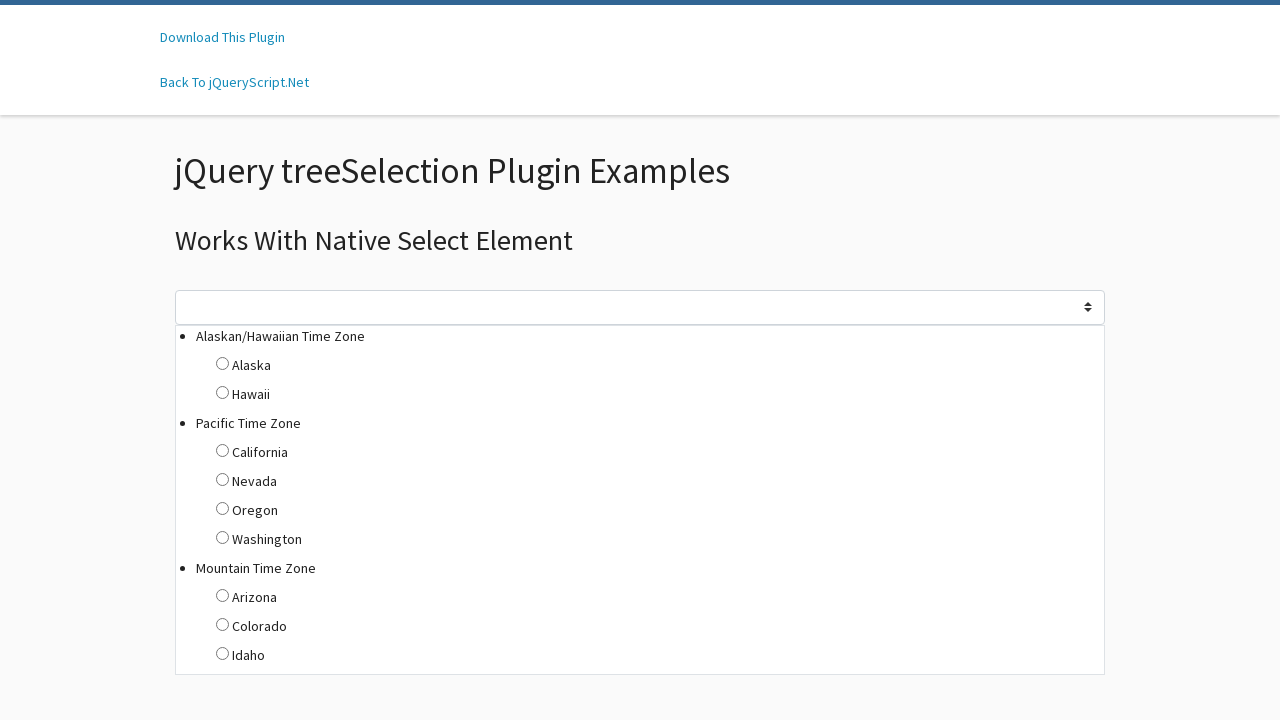

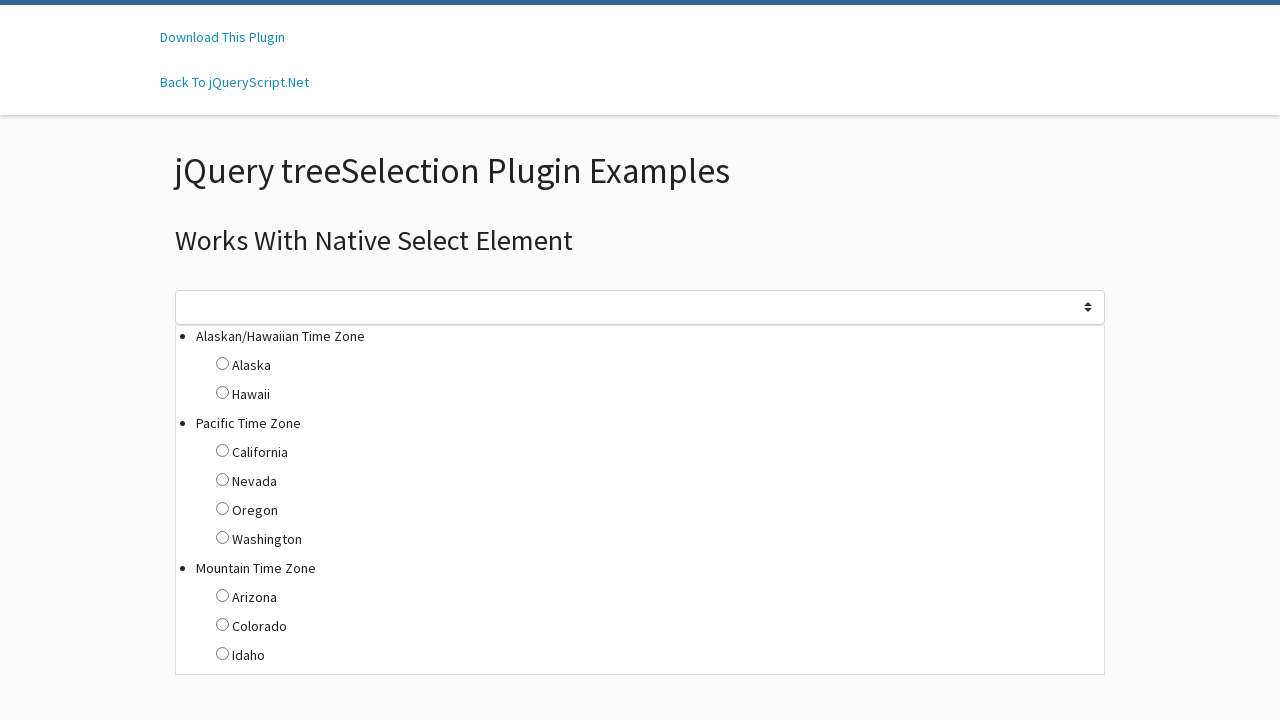